Navigates to a Chinese government medical code database page and interacts with a tree navigation structure by clicking through the expandable sections to reveal nested content.

Starting URL: https://code.nhsa.gov.cn/jbzd/public/dataWesterSearch.html?batchNumber=https://code.nhsa.gov.cn/

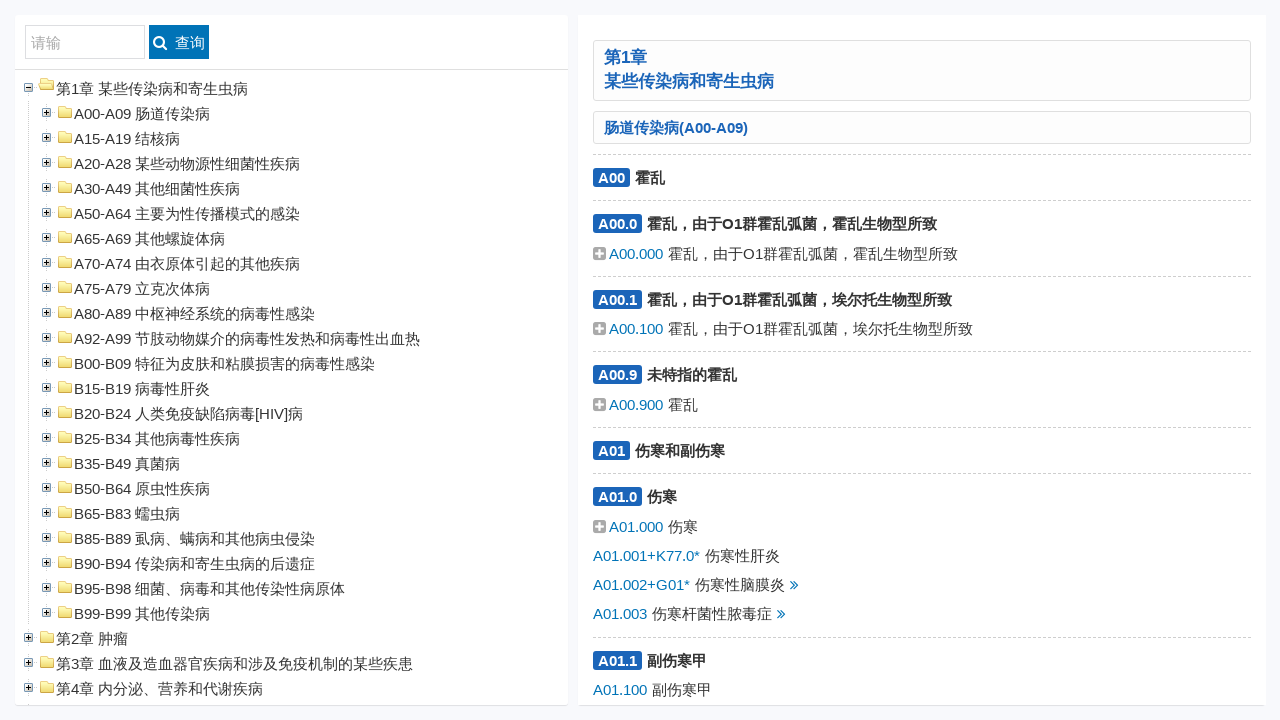

Waited for tree structure to load at treeDemo1
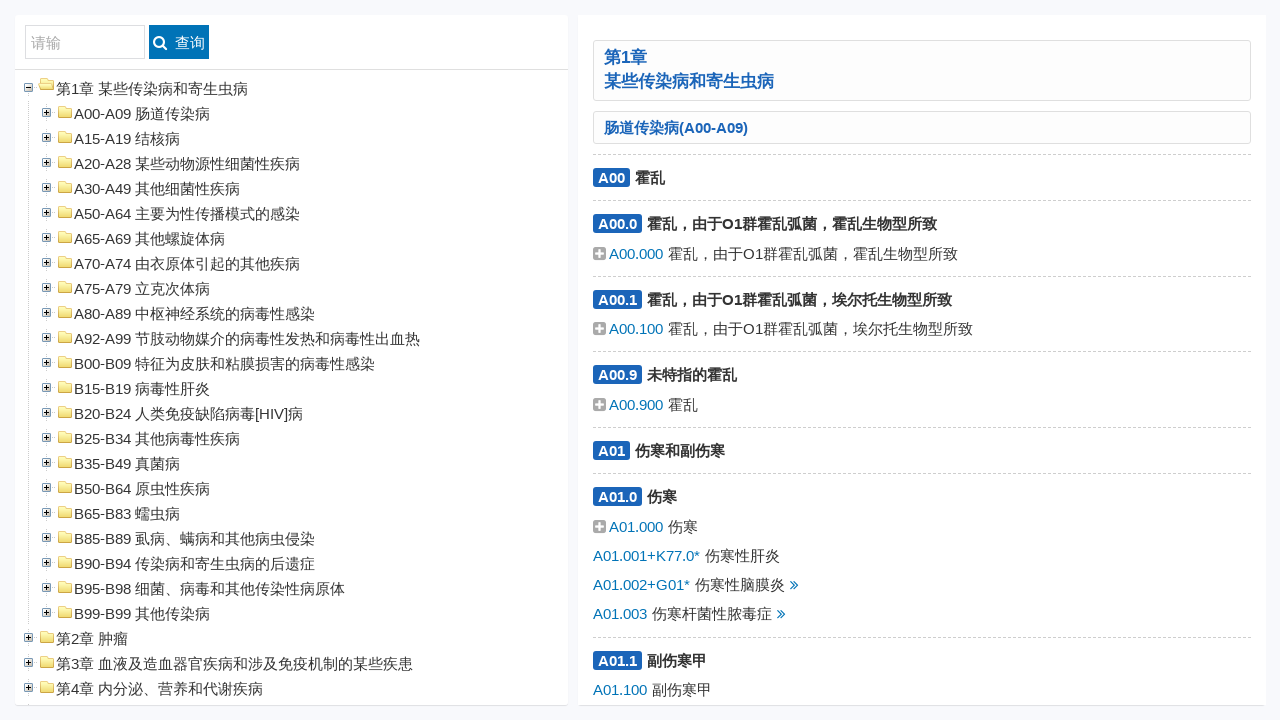

Located all top-level tree items
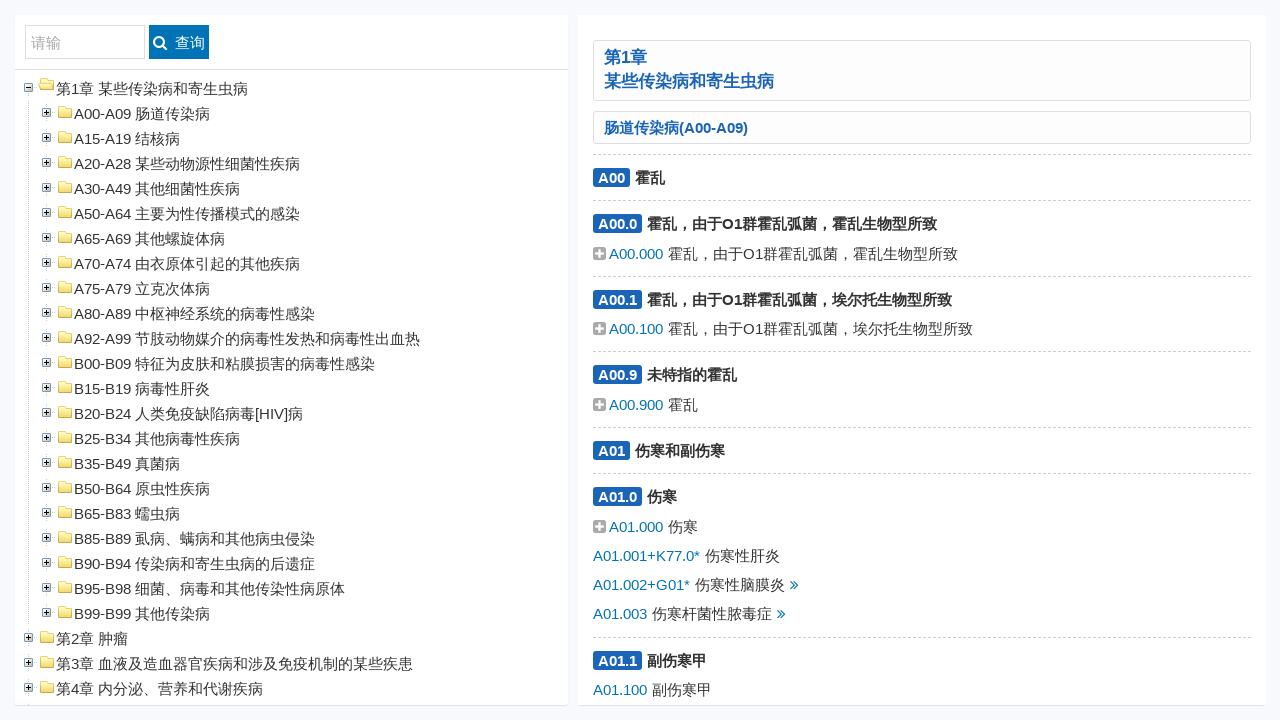

Found 23 tree items in the navigation structure
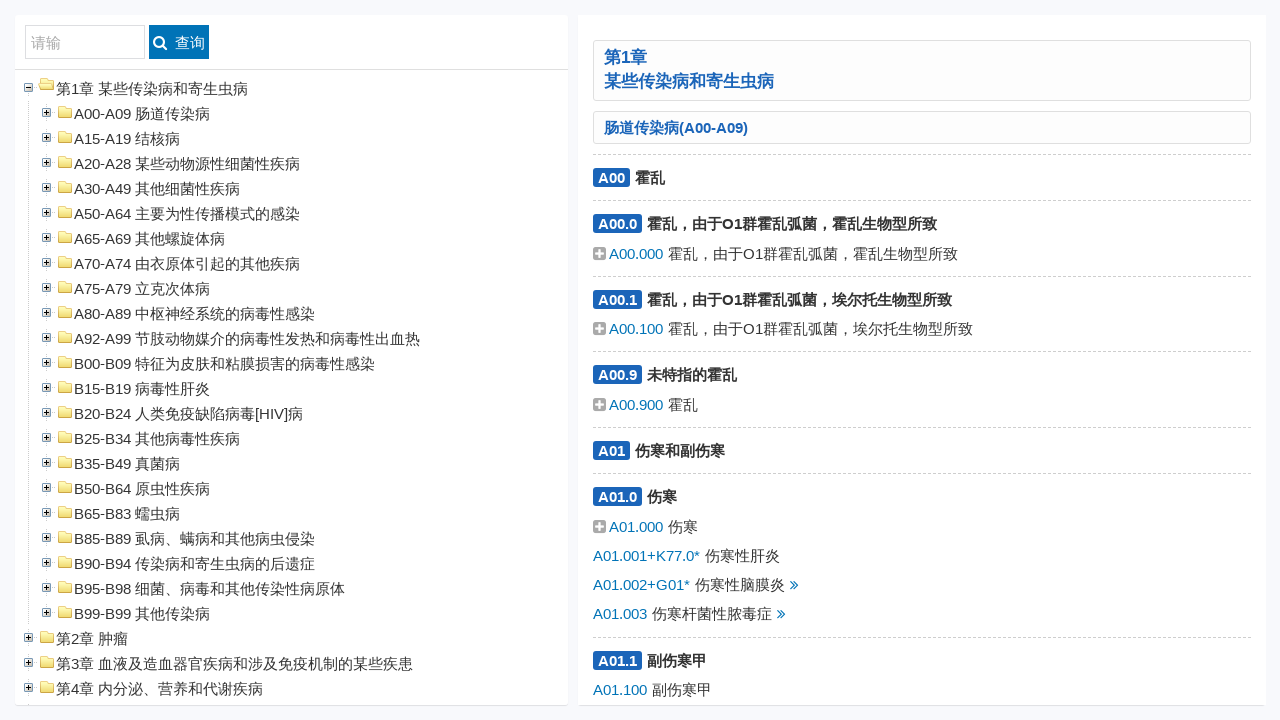

Clicked tree item at index 1 to expand nested content at (29, 637) on xpath=//*[@id="treeDemo1"]/li/span >> nth=1
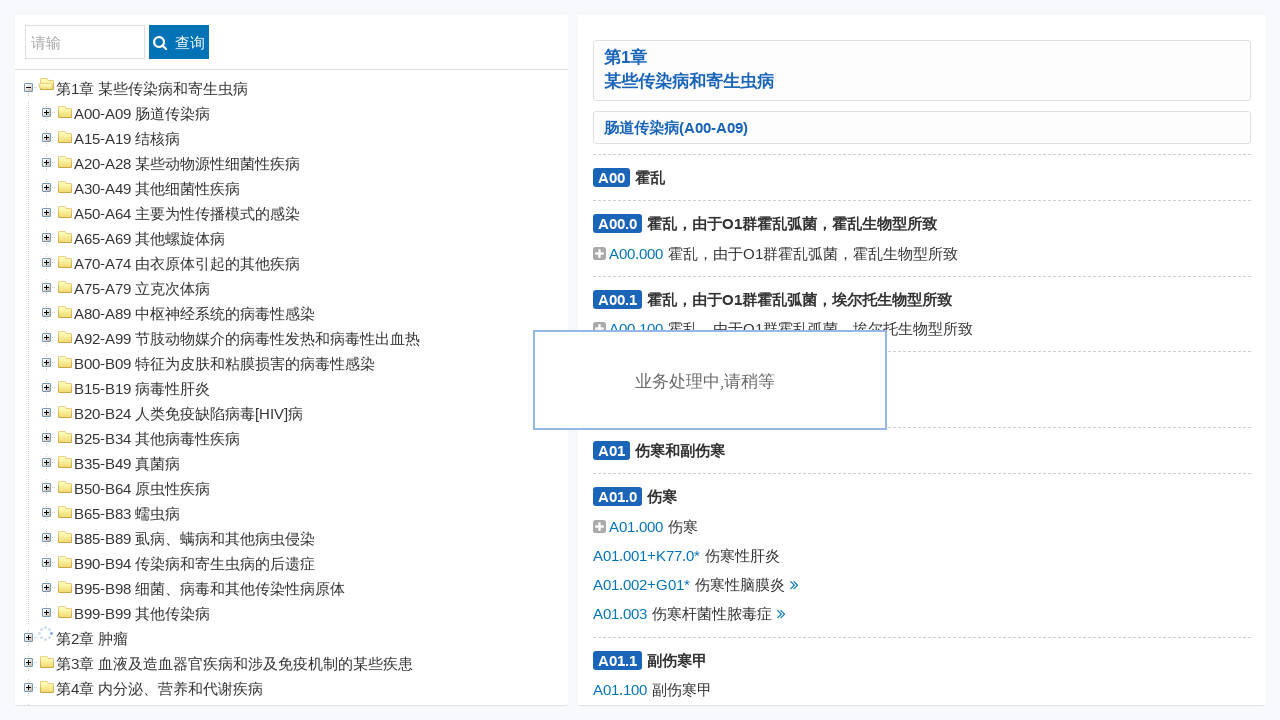

Waited 2 seconds for tree item at index 1 to expand
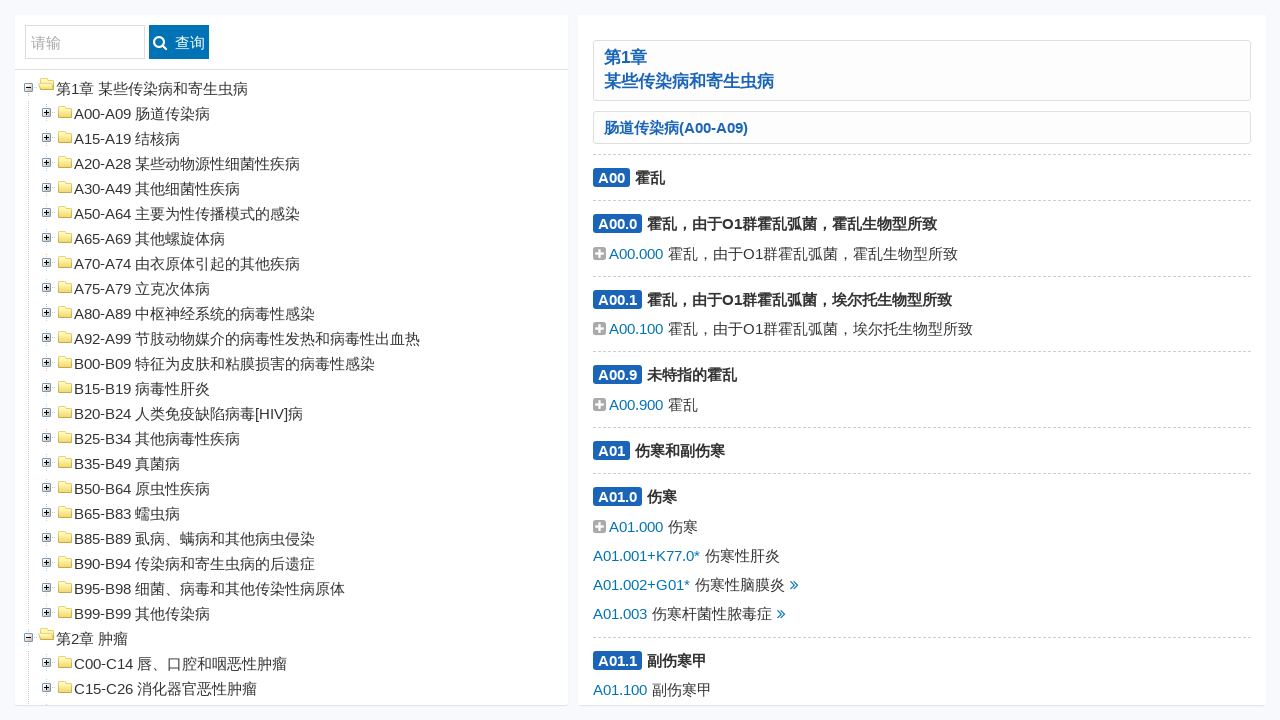

Clicked tree item at index 2 to expand nested content at (29, 360) on xpath=//*[@id="treeDemo1"]/li/span >> nth=2
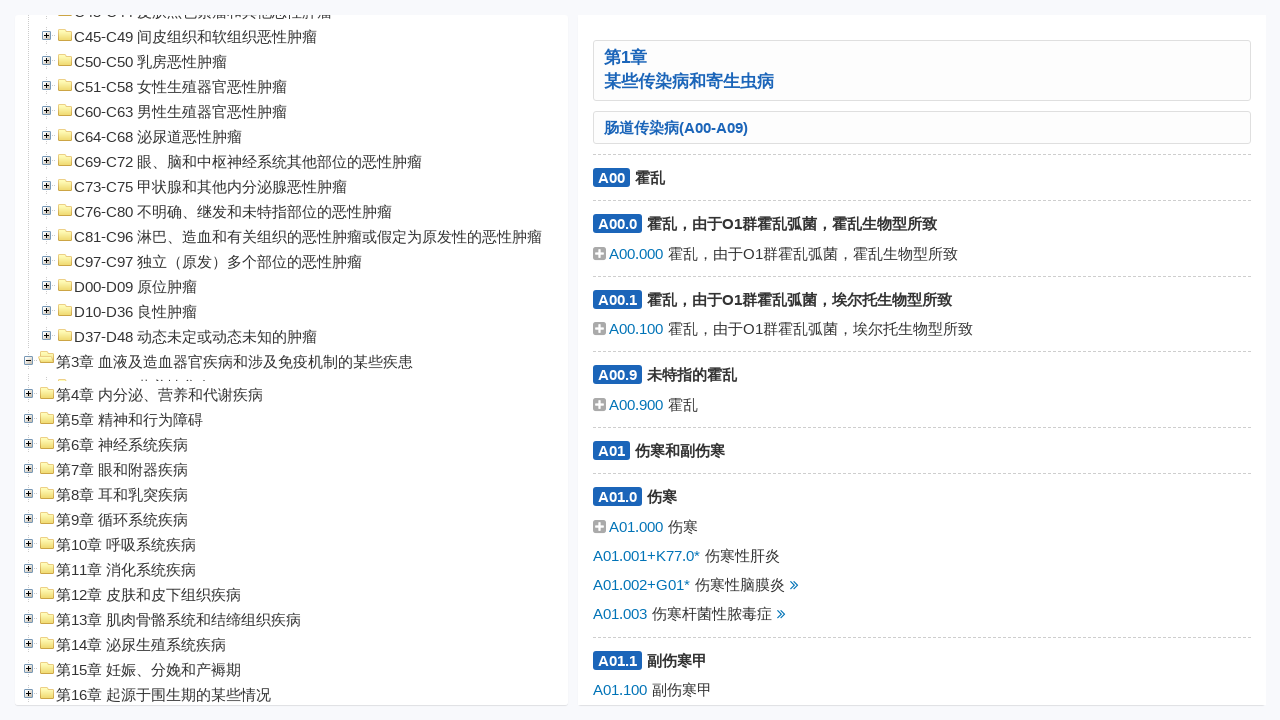

Waited 2 seconds for tree item at index 2 to expand
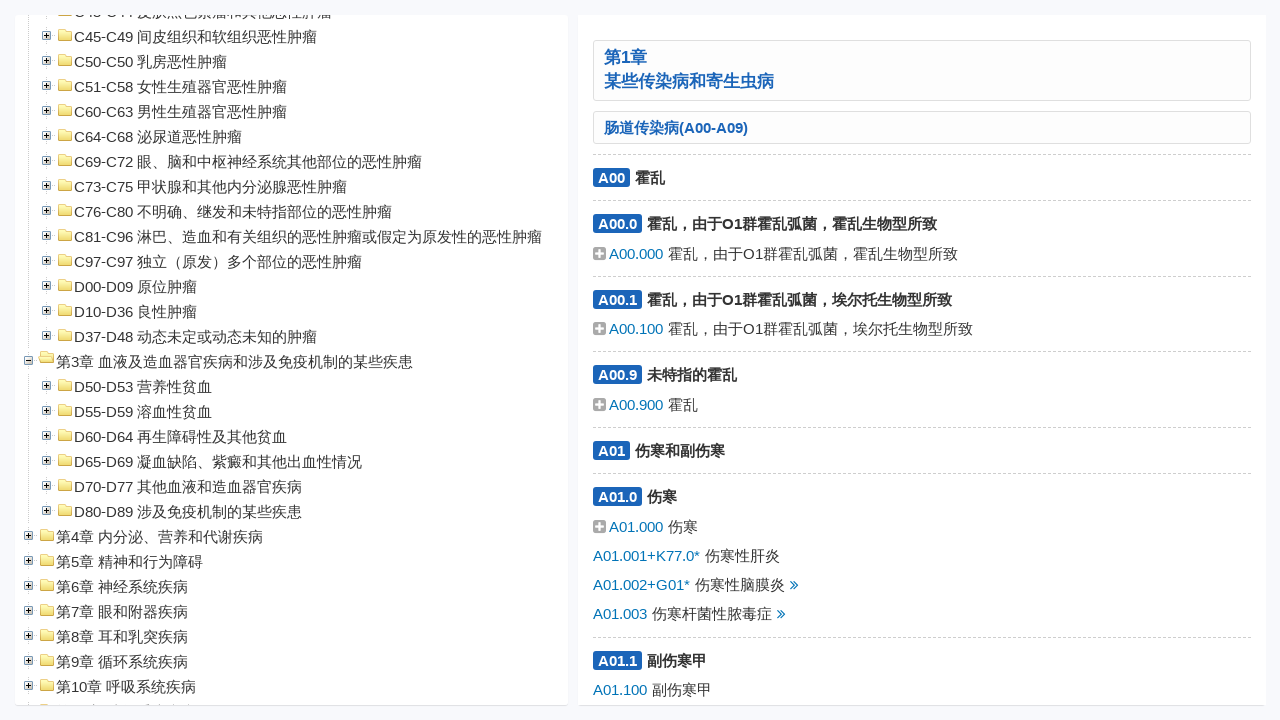

Clicked tree item at index 3 to expand nested content at (29, 535) on xpath=//*[@id="treeDemo1"]/li/span >> nth=3
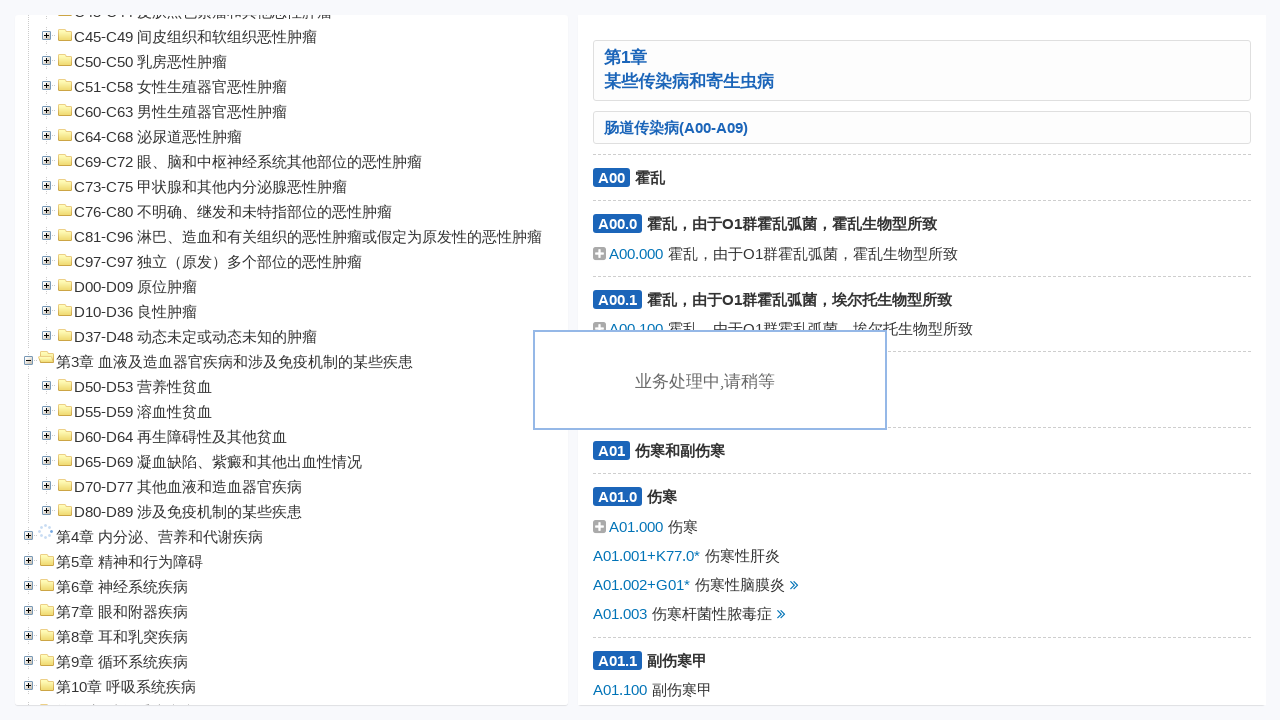

Waited 2 seconds for tree item at index 3 to expand
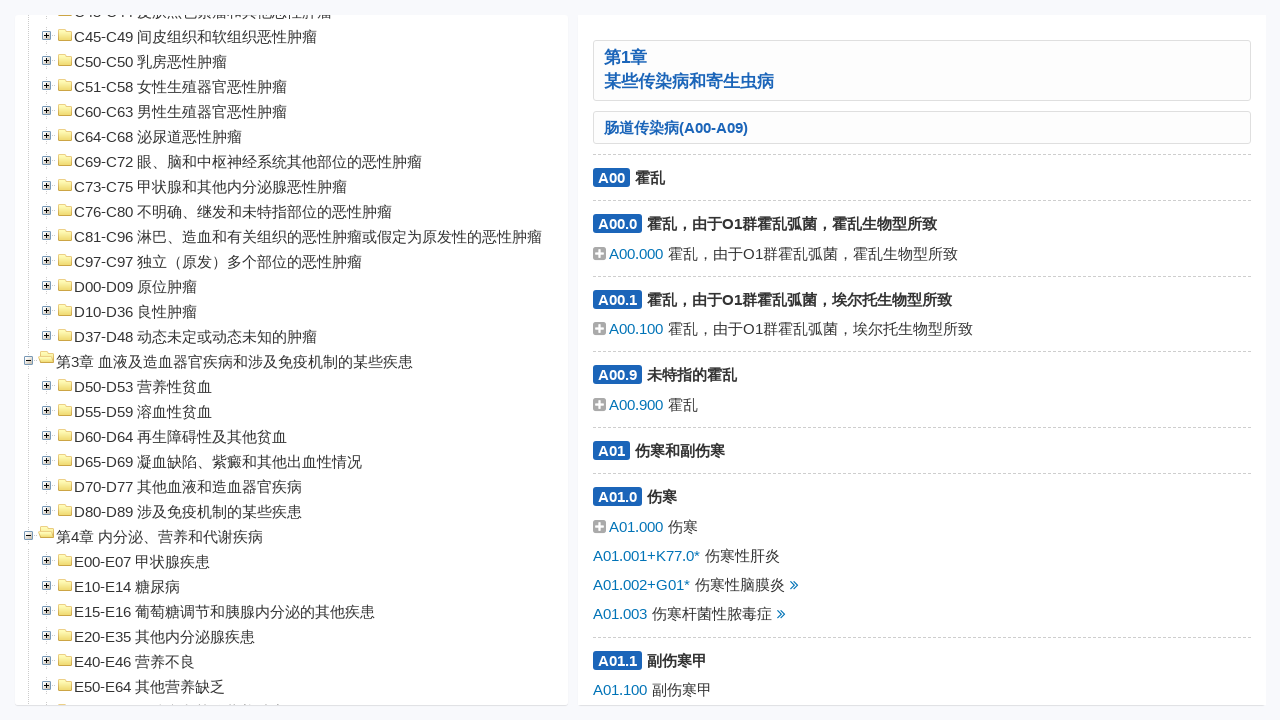

Clicked tree item at index 4 to expand nested content at (29, 360) on xpath=//*[@id="treeDemo1"]/li/span >> nth=4
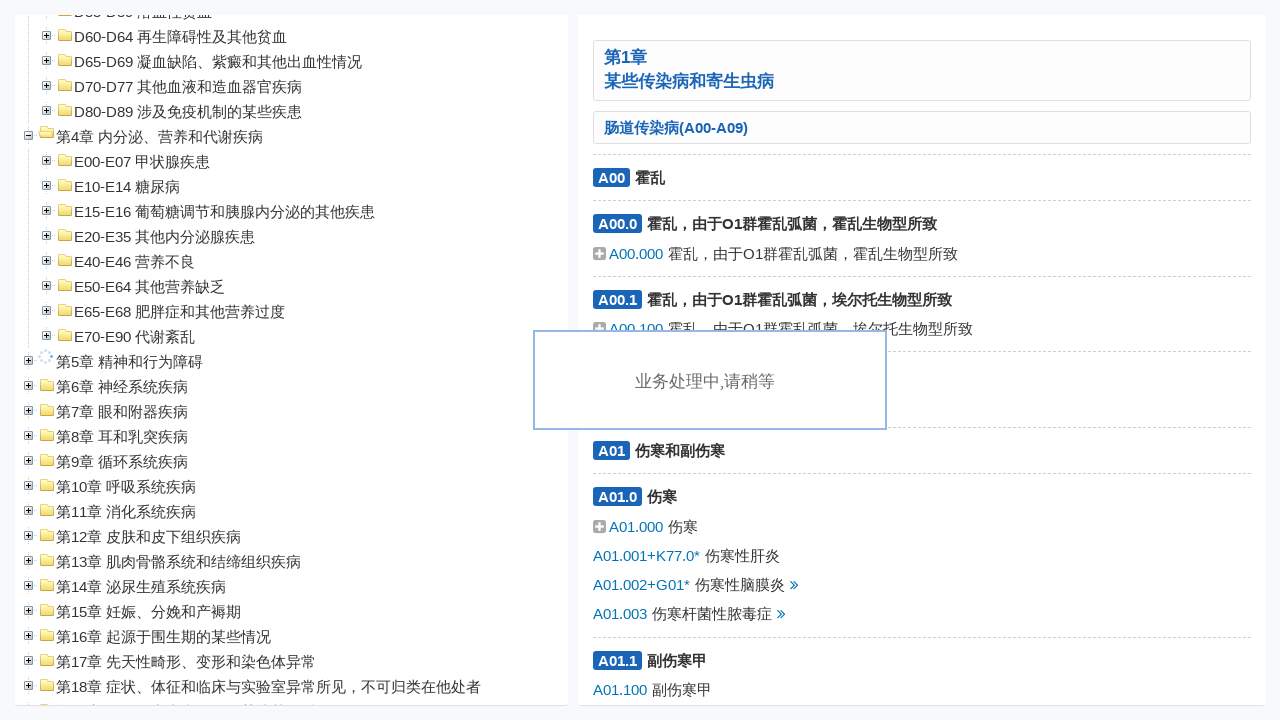

Waited 2 seconds for tree item at index 4 to expand
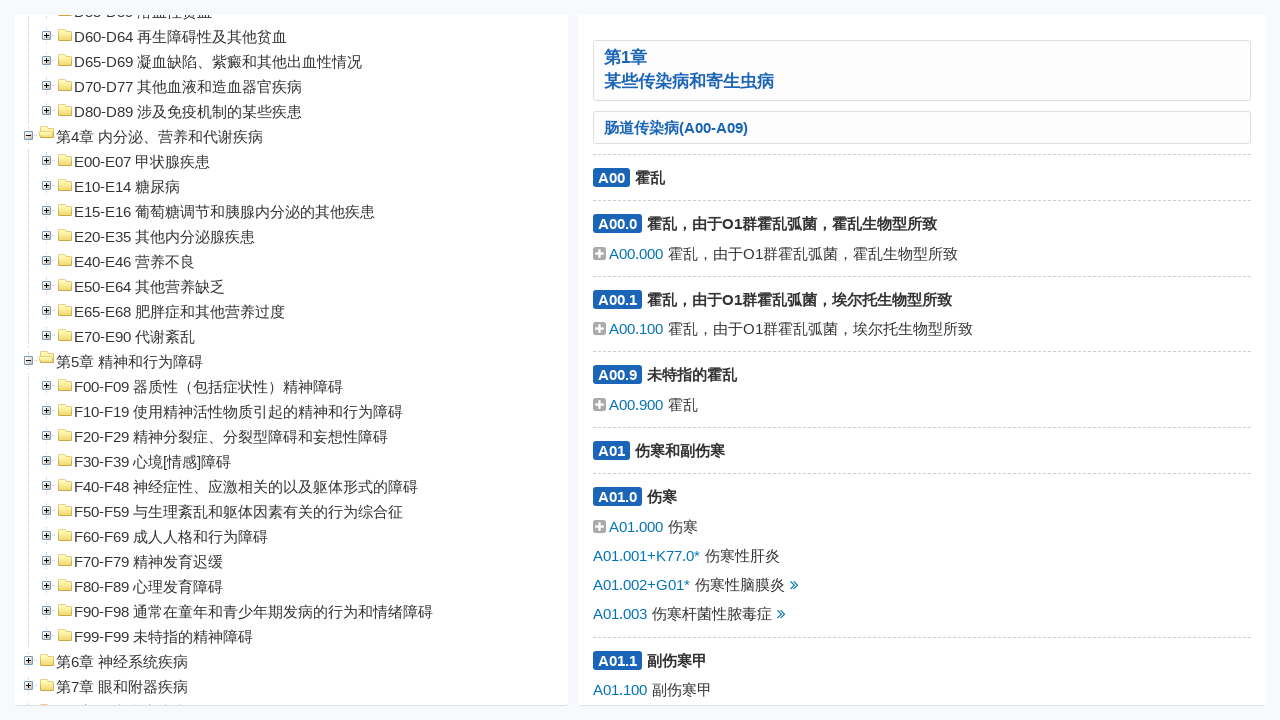

Waited for expanded tree content to become visible
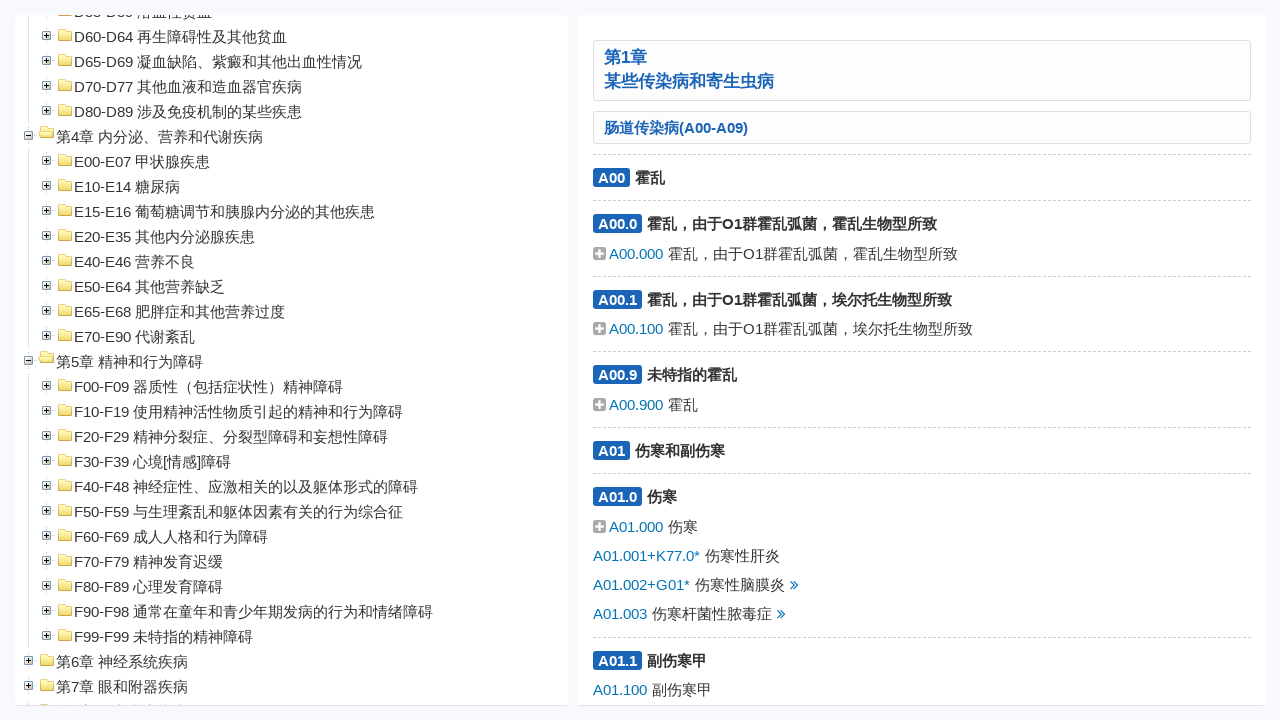

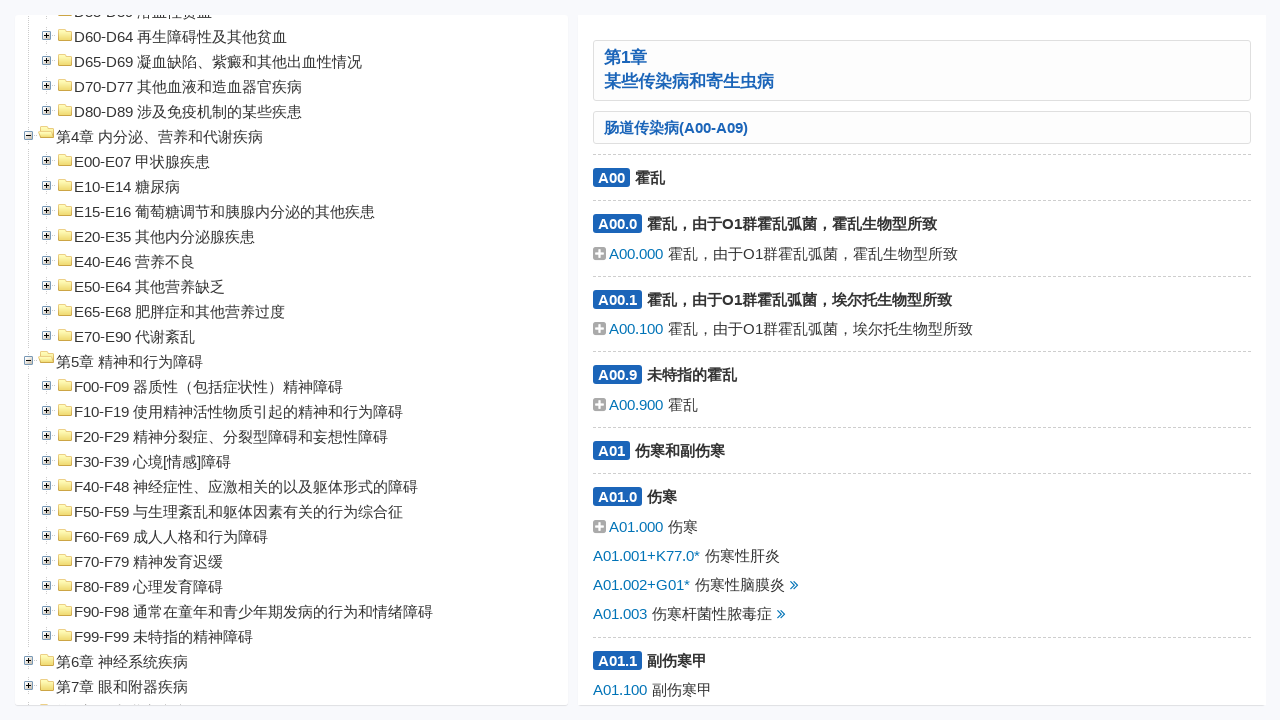